Tests a delayed button interaction by waiting for a "verify" button to become clickable, clicking it, and verifying a success message appears.

Starting URL: http://suninjuly.github.io/wait2.html

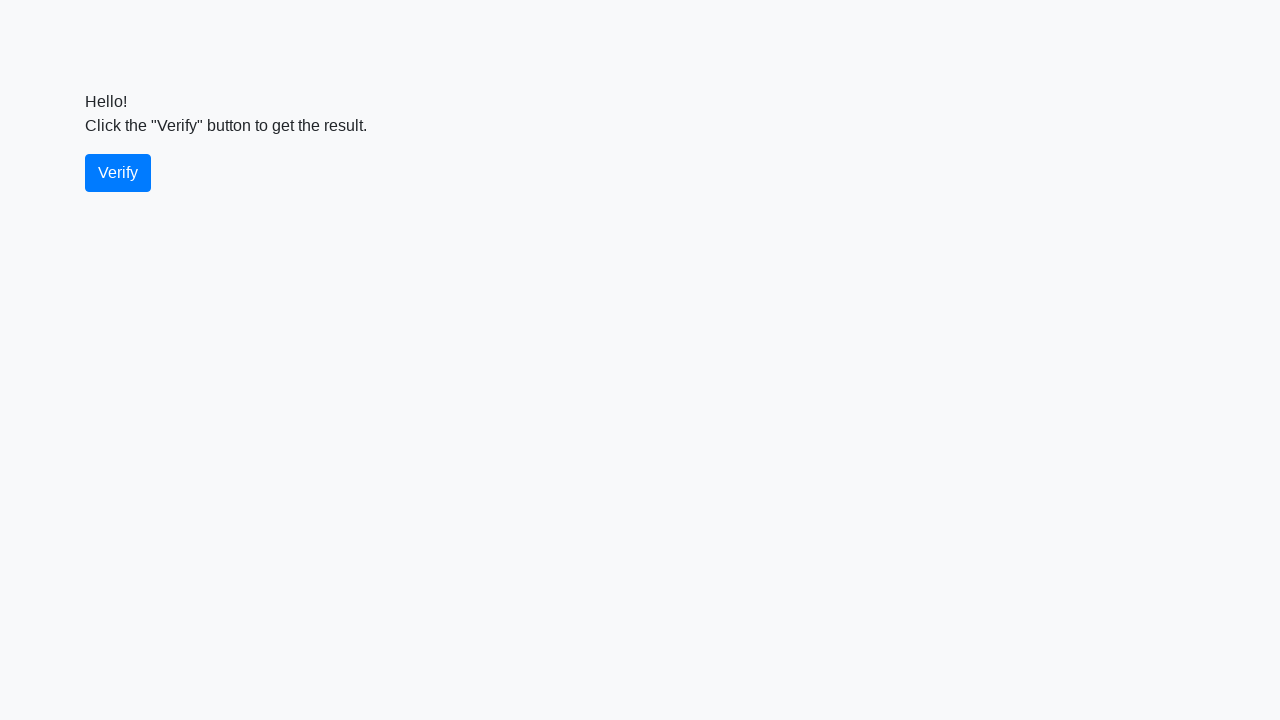

Waited for verify button to become visible
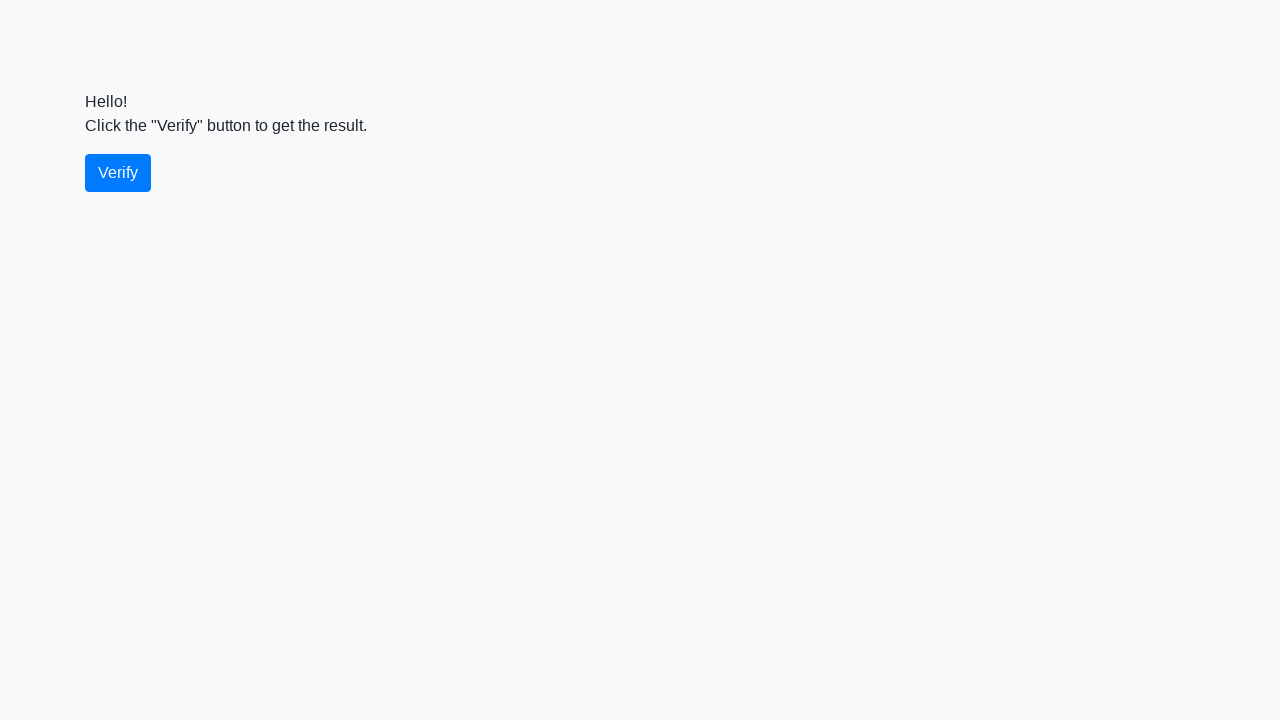

Clicked the verify button at (118, 173) on #verify
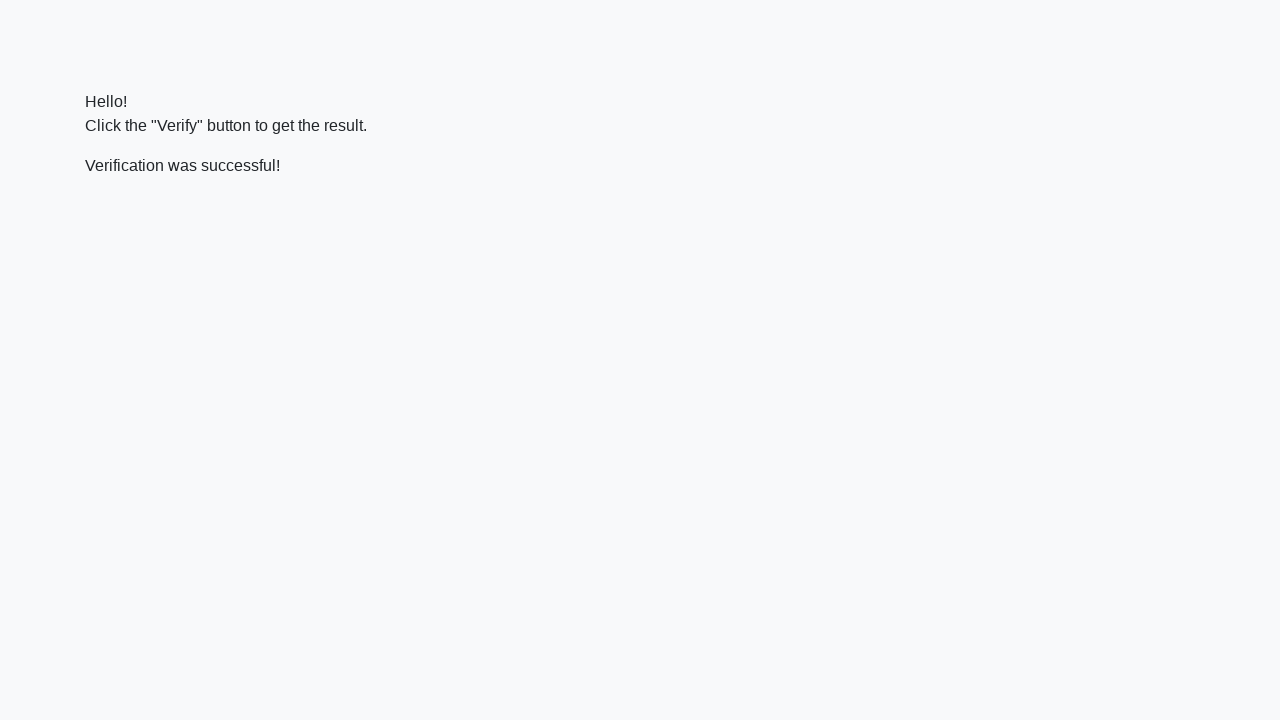

Waited for verification message to appear
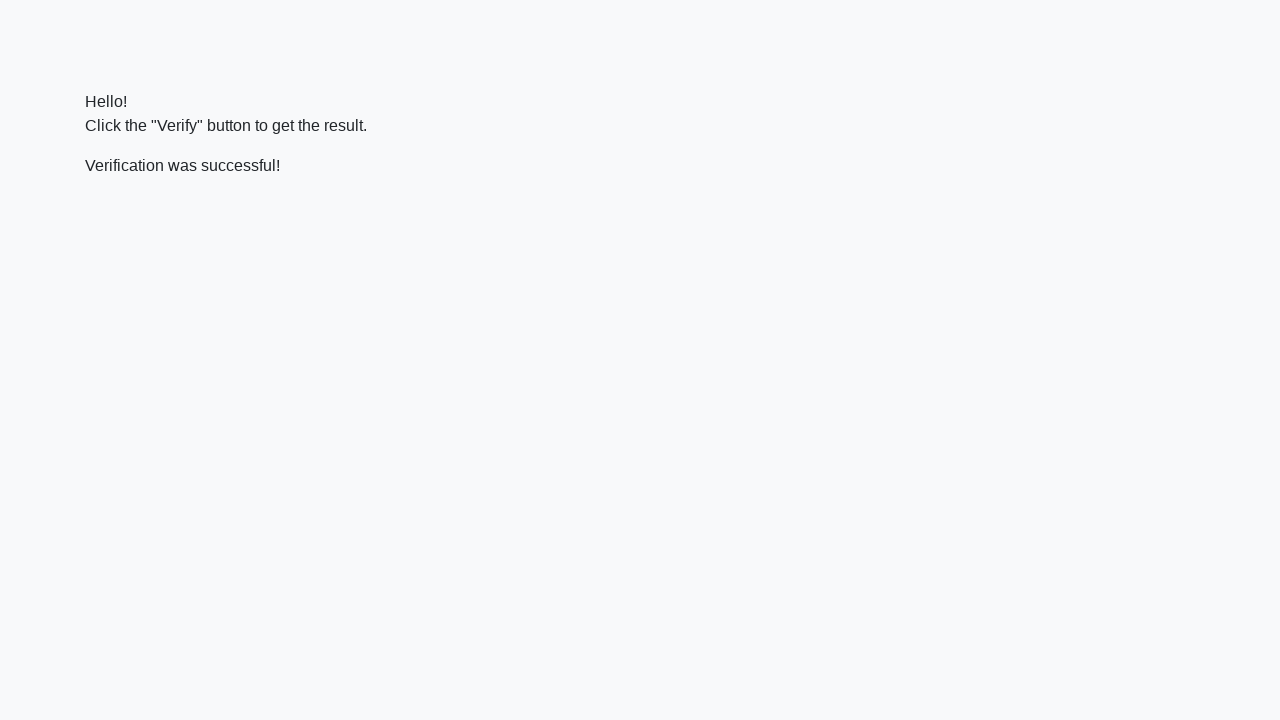

Located the verification message element
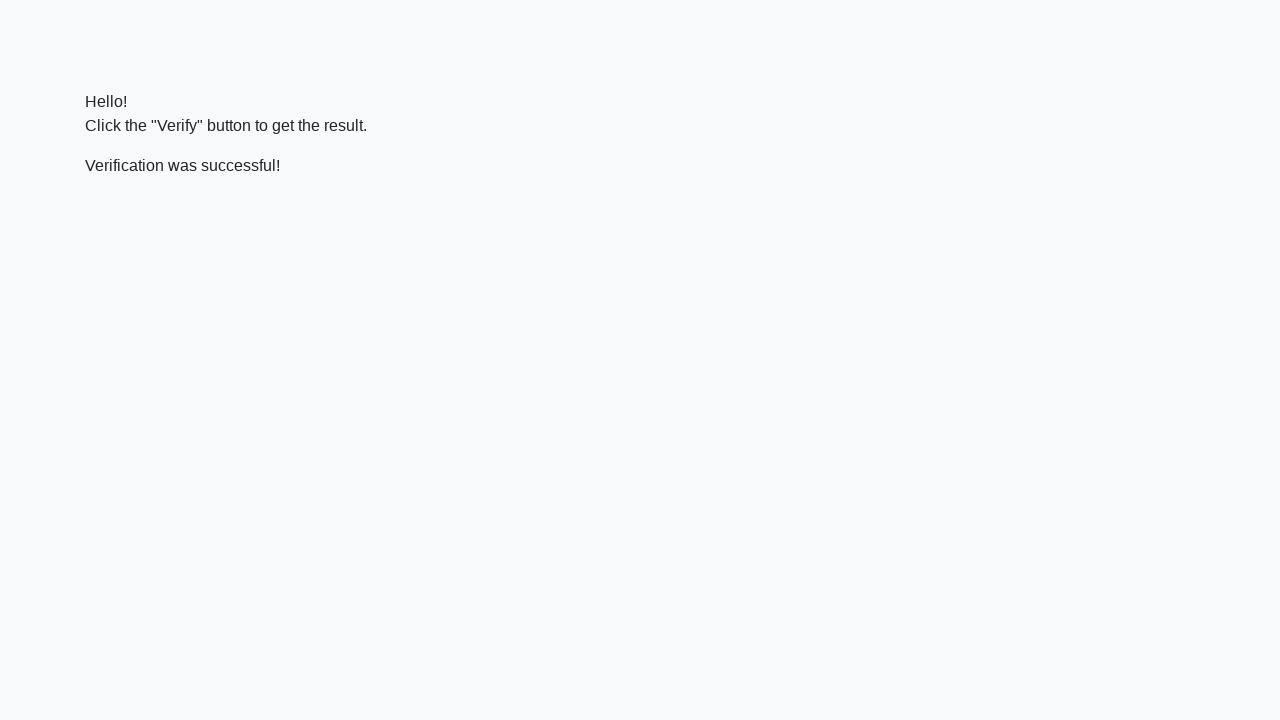

Verified that success message contains 'successful'
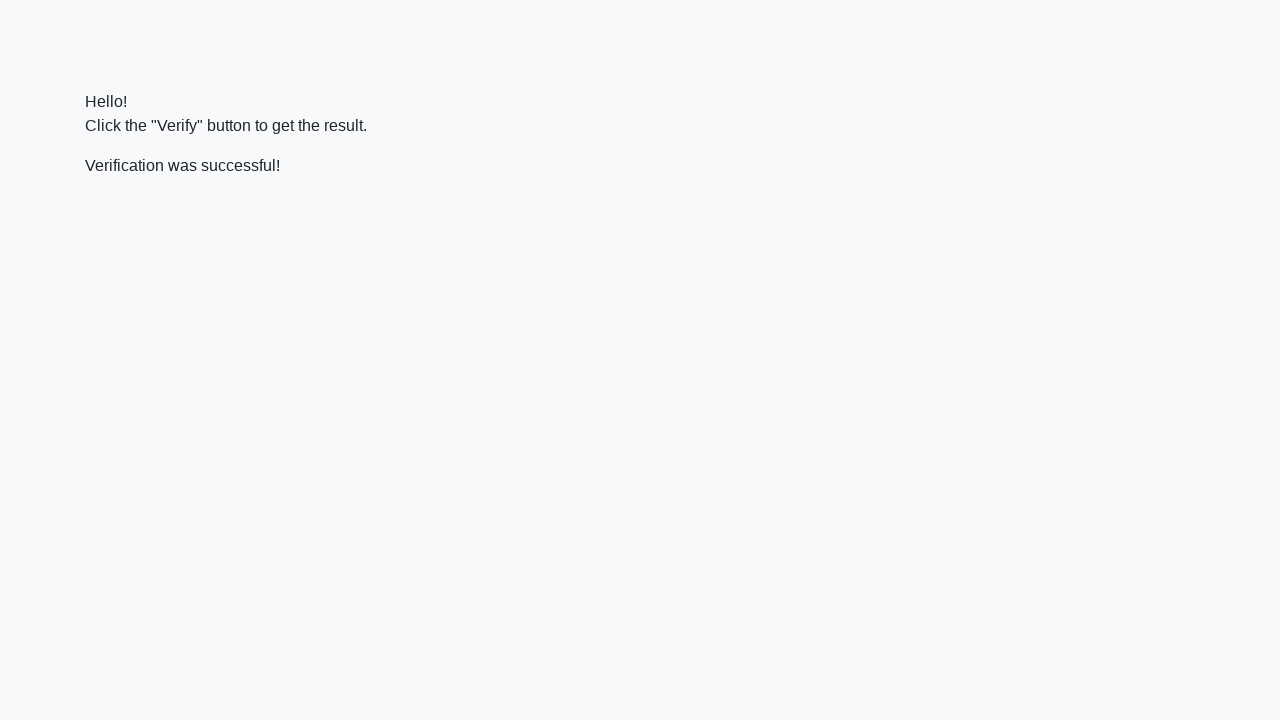

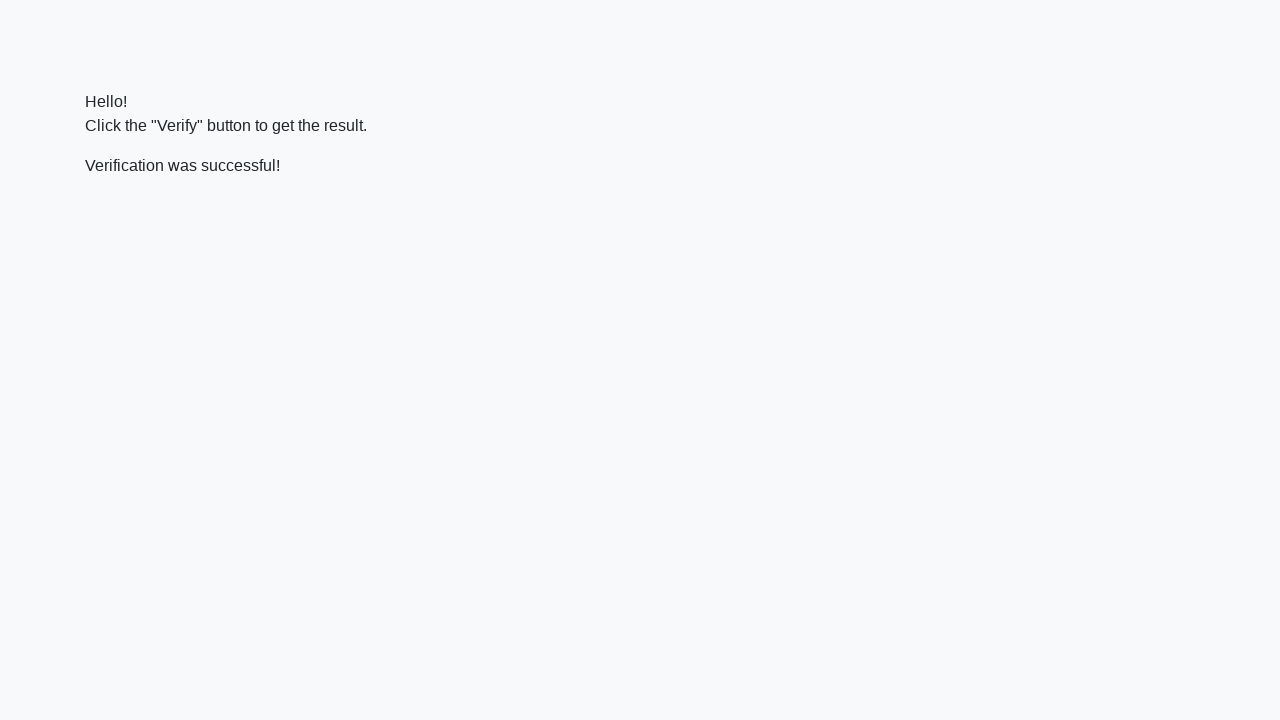